Tests dynamic page loading where the target element is already on the page but hidden, clicking Start to reveal it after a loading bar completes

Starting URL: http://the-internet.herokuapp.com/dynamic_loading/1

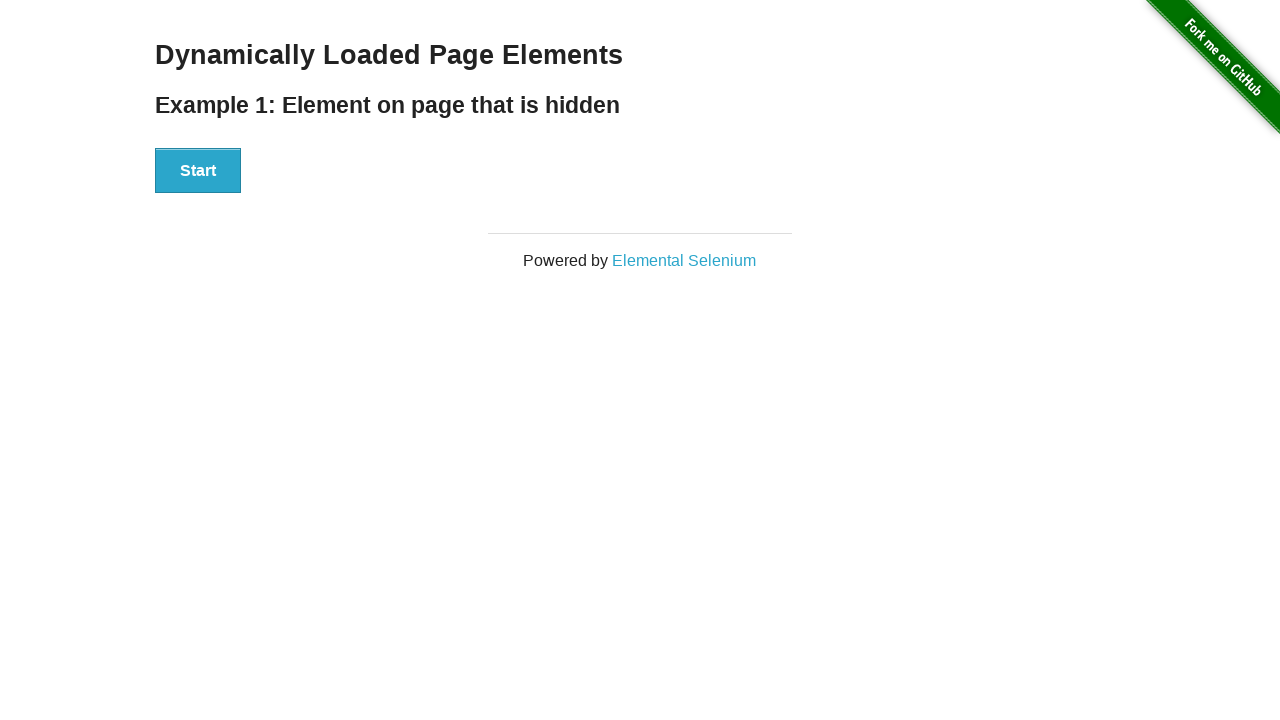

Clicked Start button to initiate dynamic loading at (198, 171) on #start button
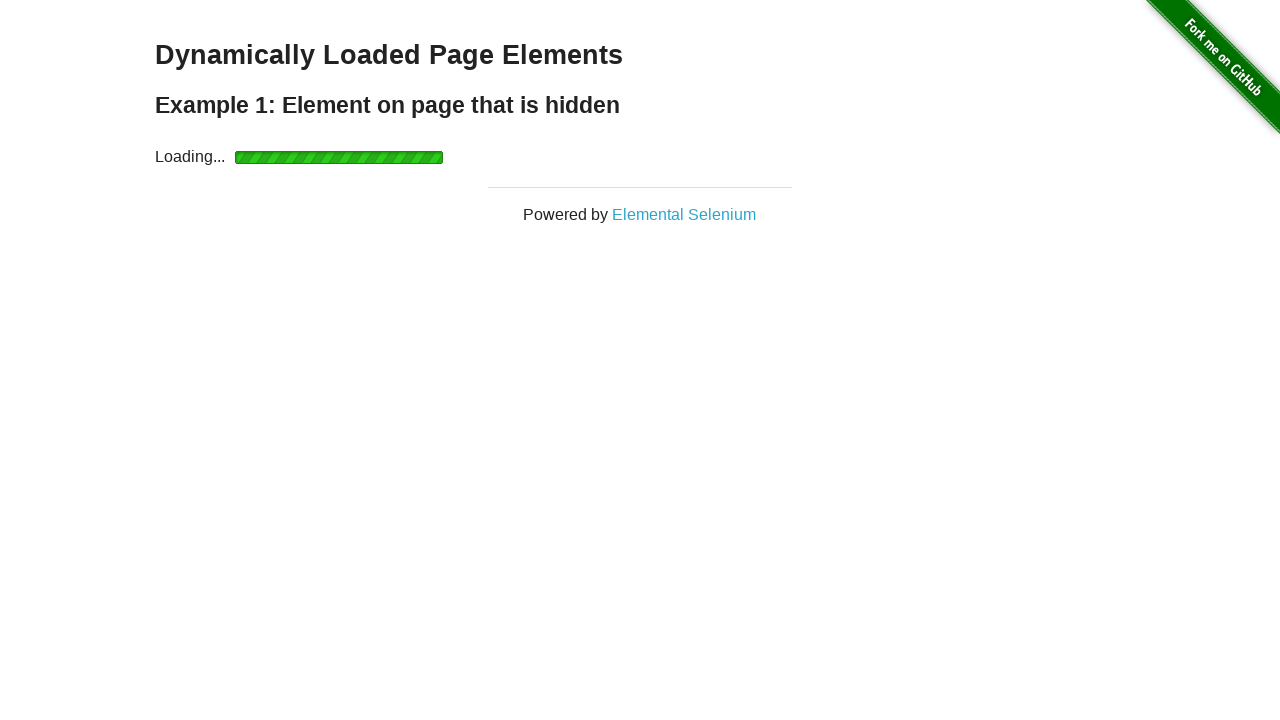

Waited for finish element to become visible after loading bar completed
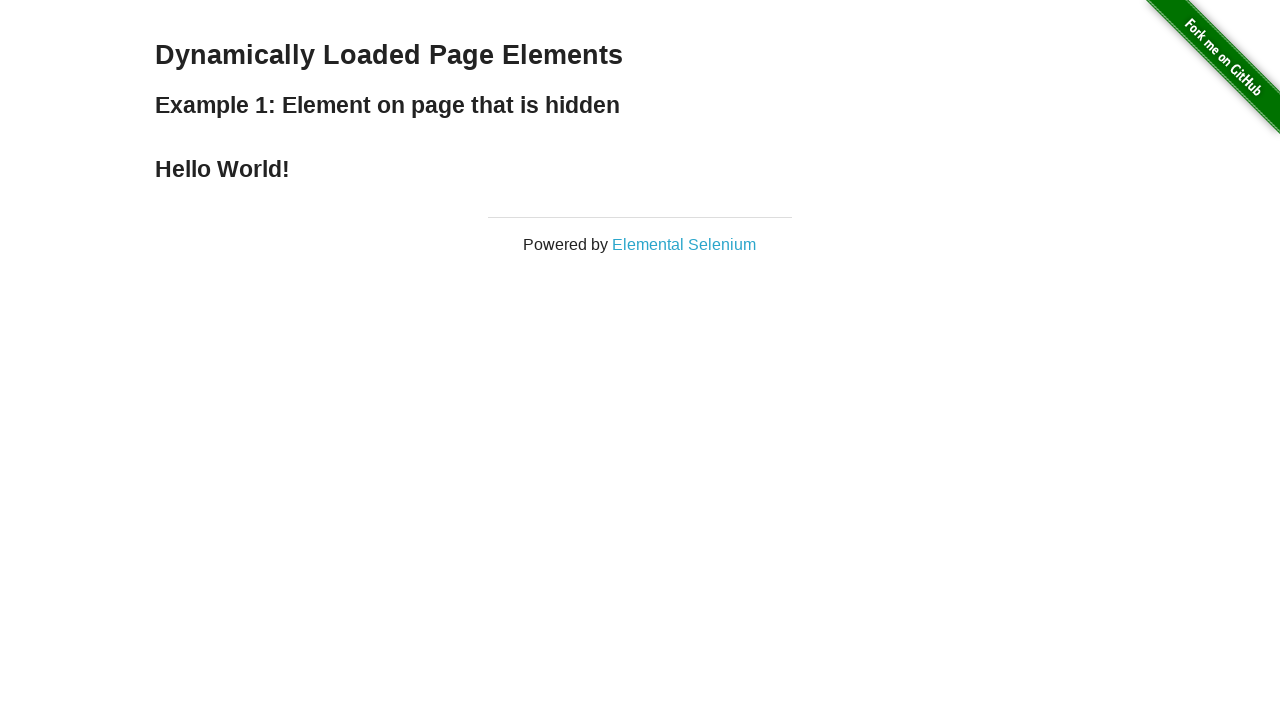

Verified that finish element is visible
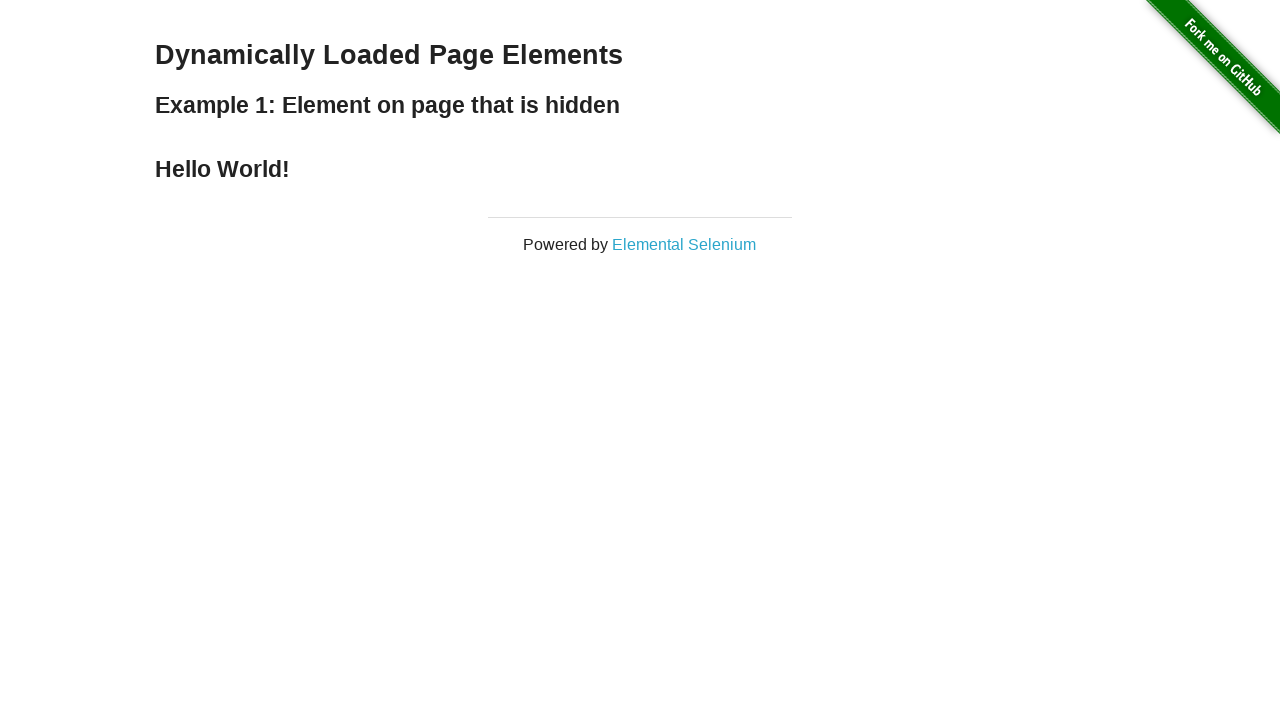

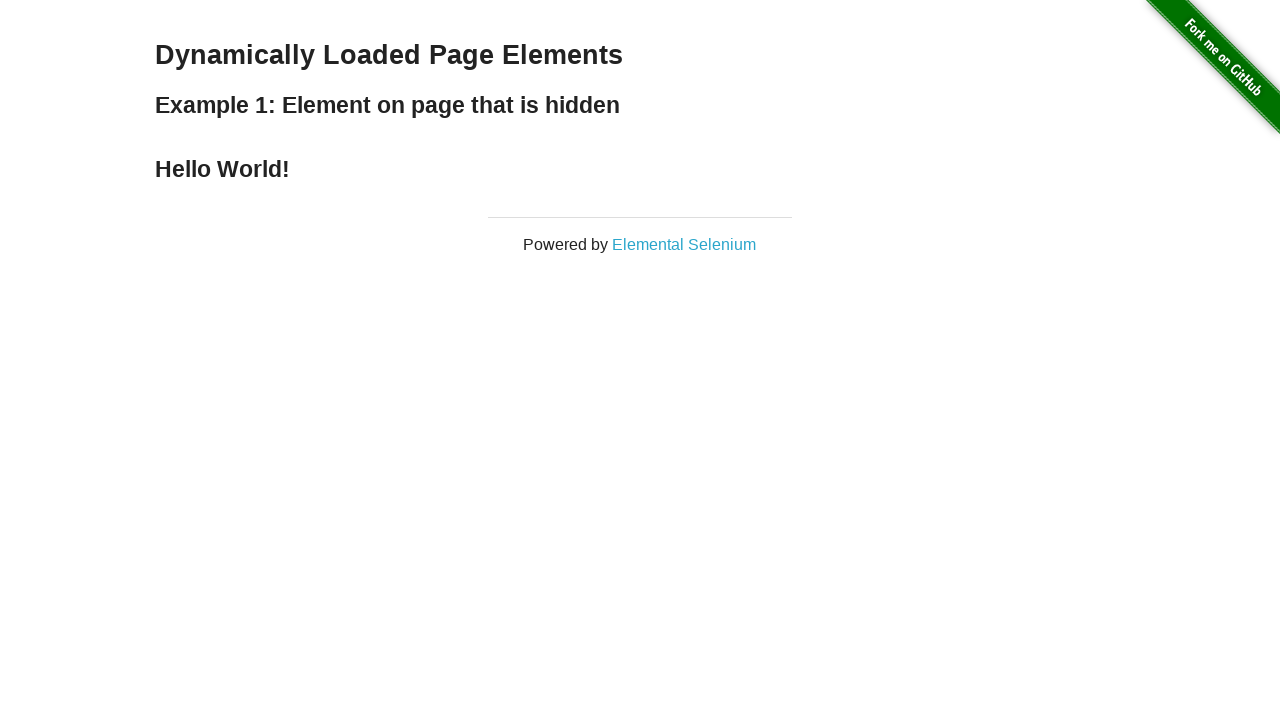